Tests multi-level menu navigation by hovering over nested menu items to reveal sub-menus

Starting URL: https://demoqa.com/menu#

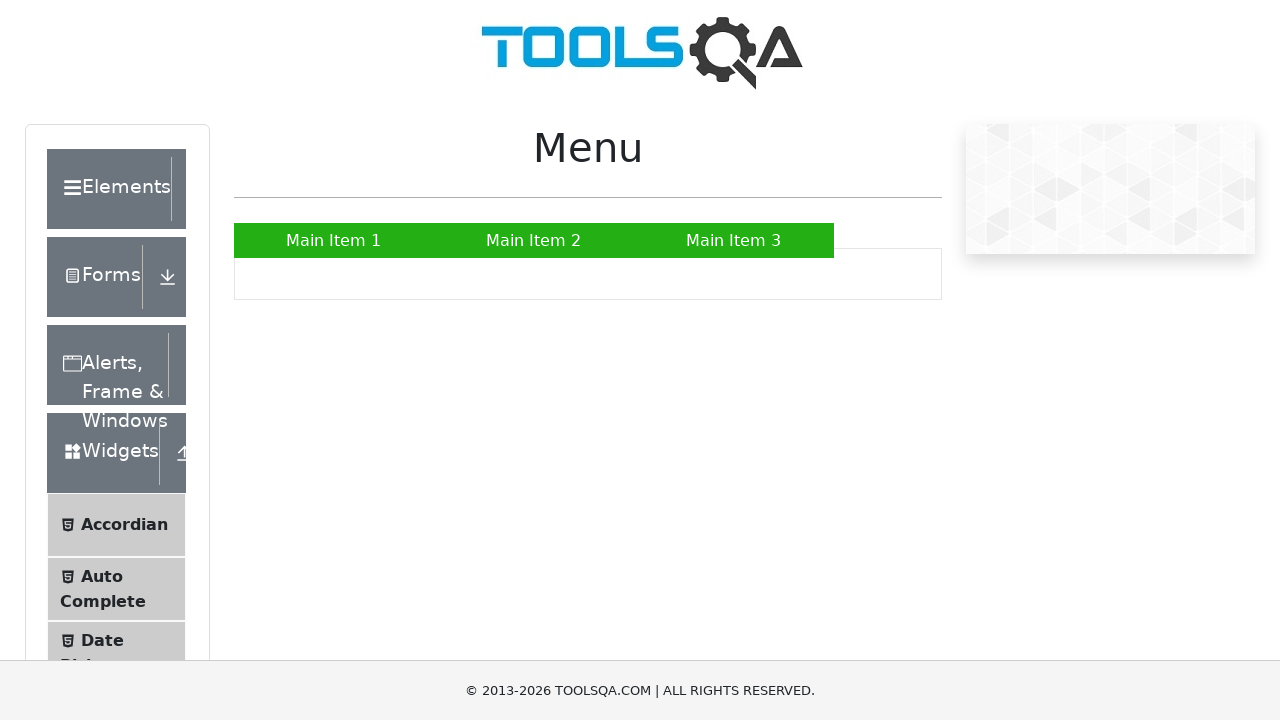

Located main menu item at position 2
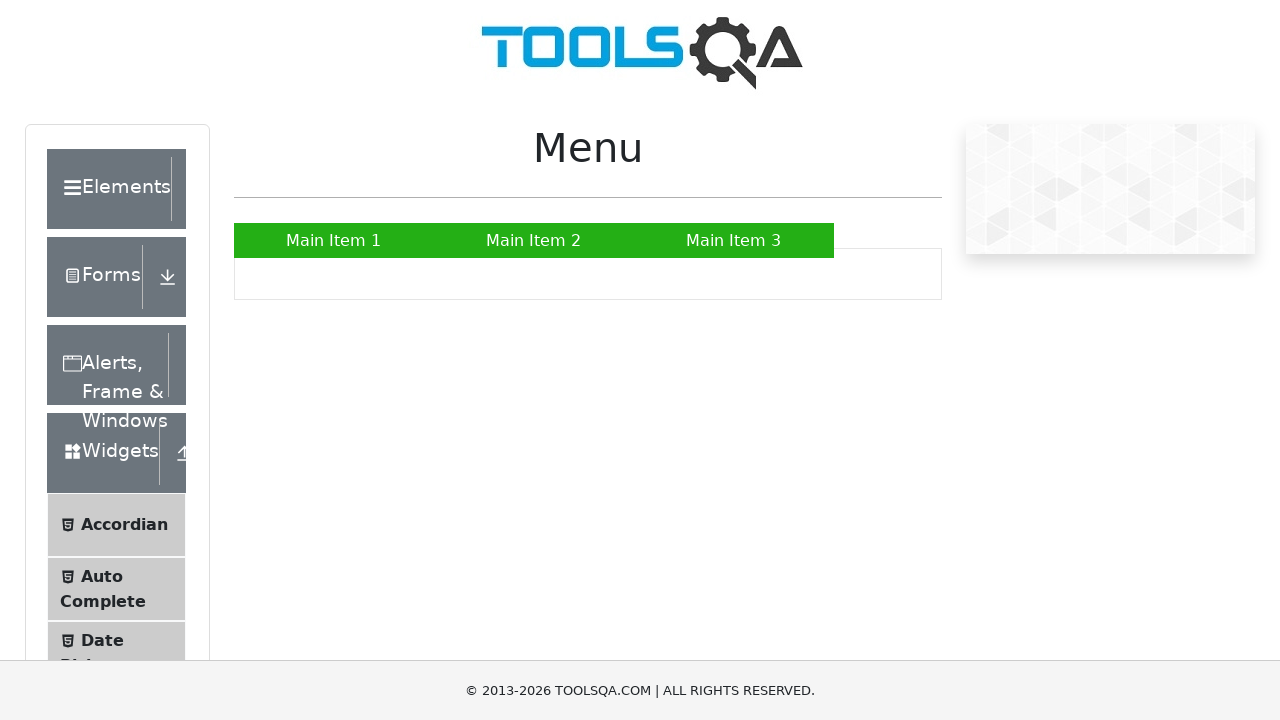

Located sub-menu item at position 3 under main menu item 2
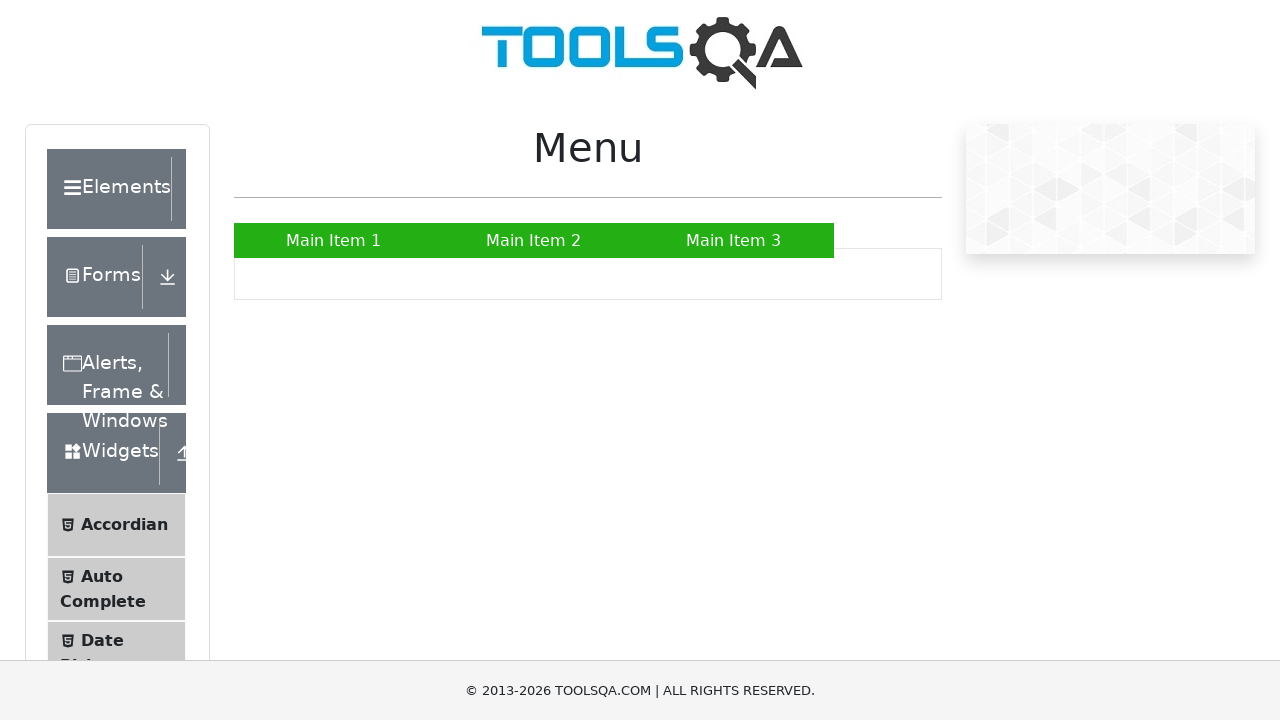

Located nested menu item at position 2 under sub-menu item
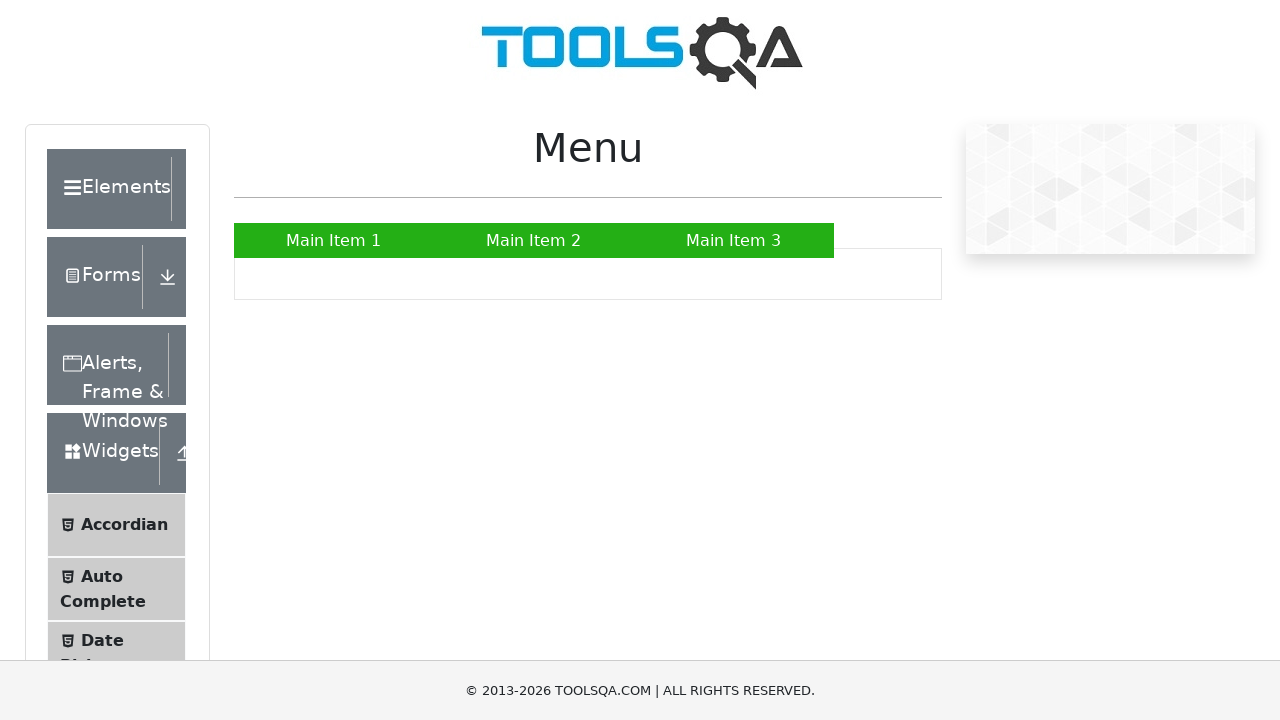

Hovered over main menu item to reveal first level sub-menu at (534, 240) on xpath=//ul[@id="nav"]/li[2]
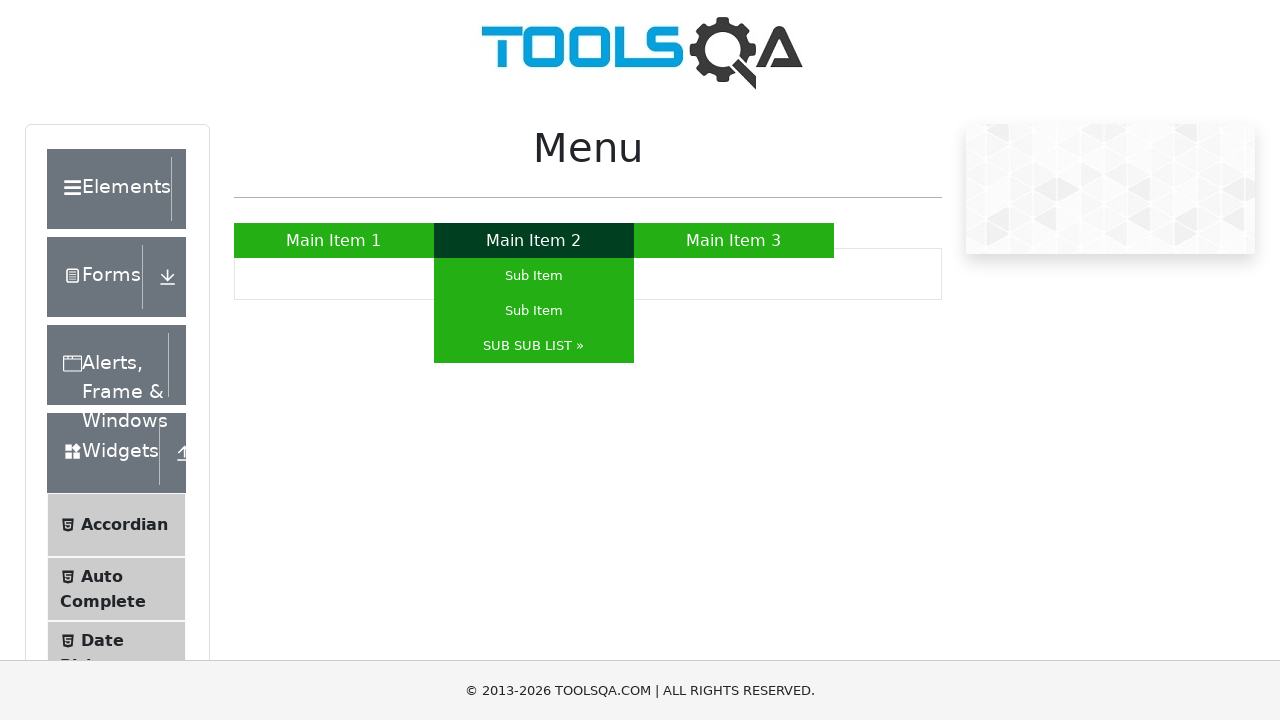

Hovered over sub-menu item to reveal second level nested menu at (534, 346) on xpath=//ul[@id="nav"]/li[2]/ul/li[3]
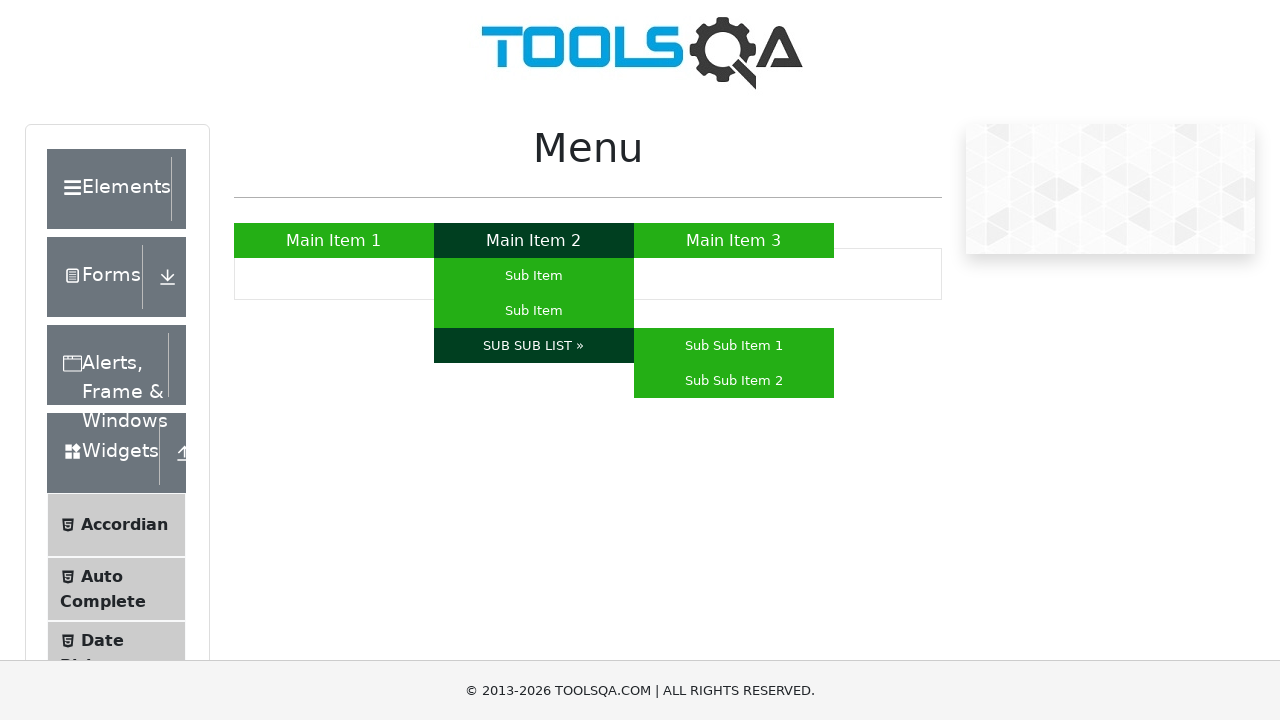

Hovered over final nested menu item at (734, 380) on xpath=//ul[@id="nav"]/li[2]/ul/li[3]/ul/li[2]
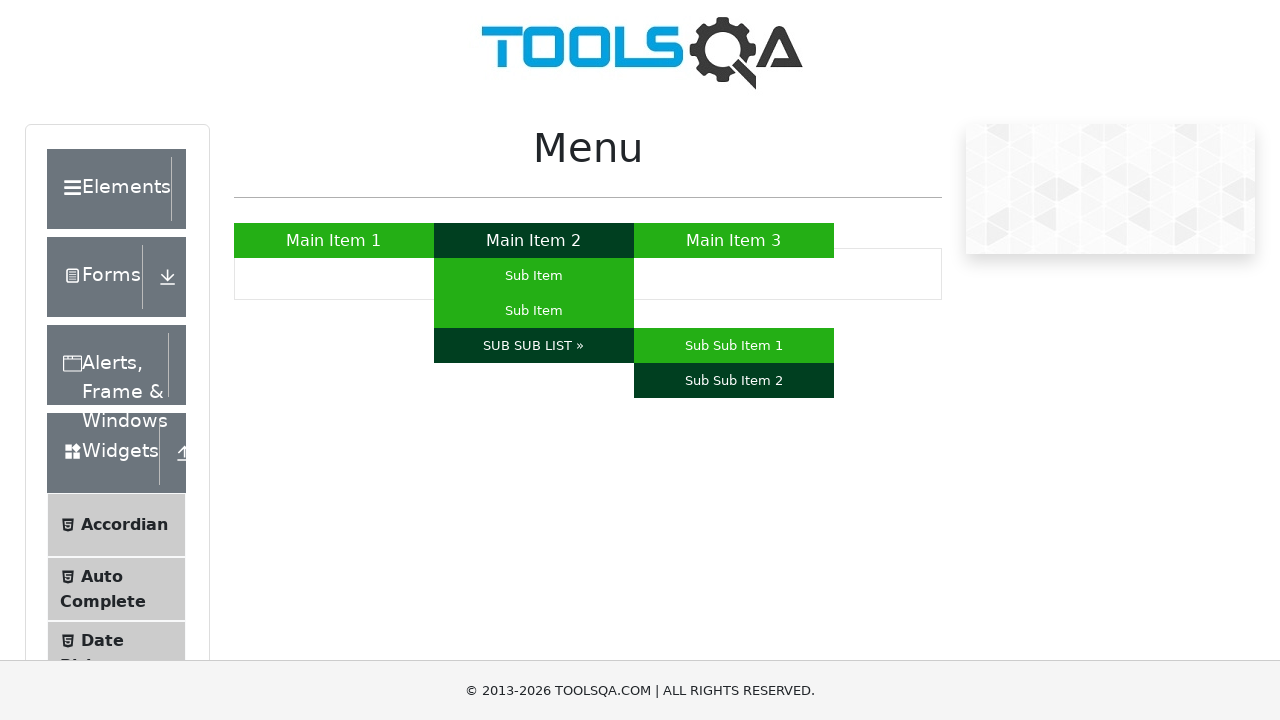

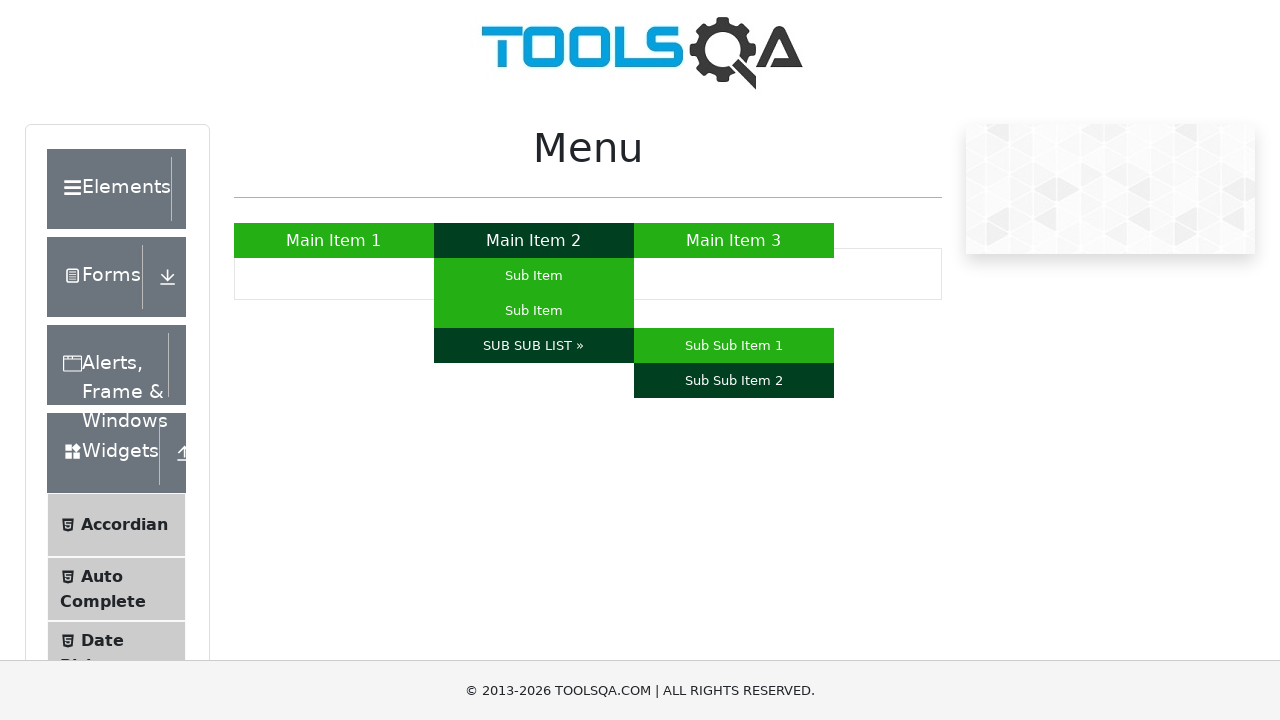